Tests registration form with empty data to verify all required field error messages appear

Starting URL: https://alada.vn/tai-khoan/dang-ky.html

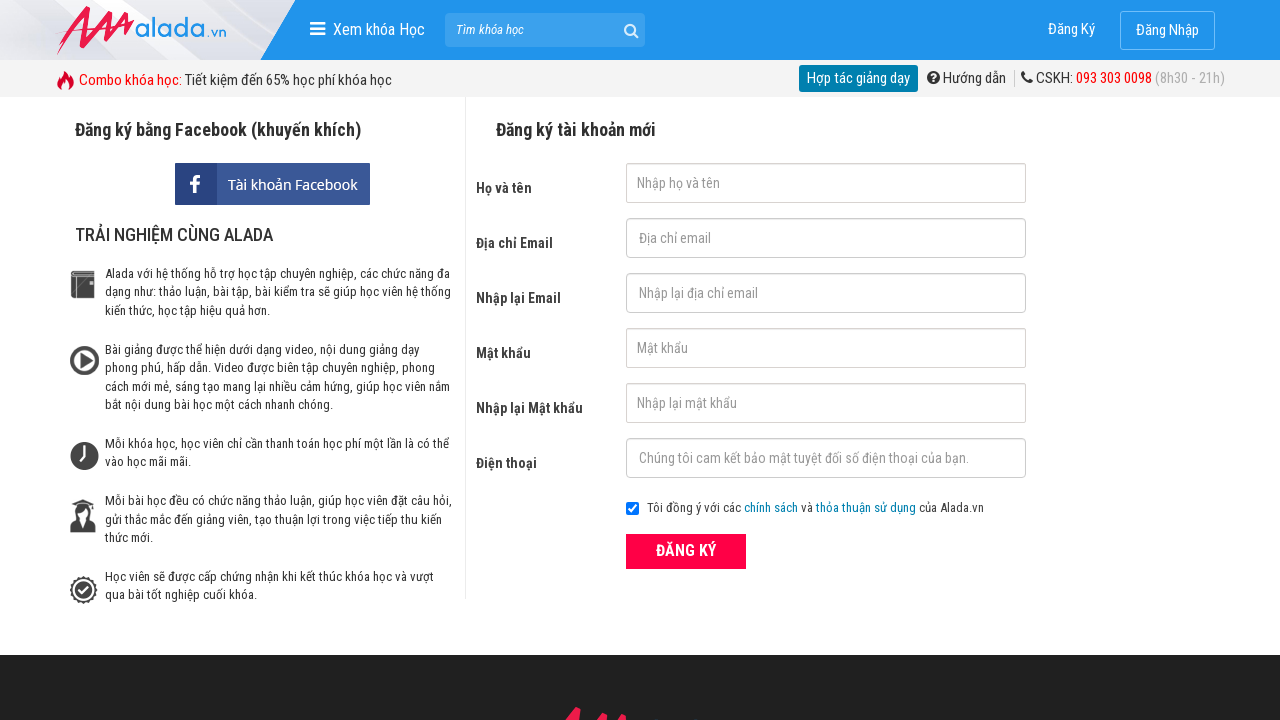

Navigated to registration page
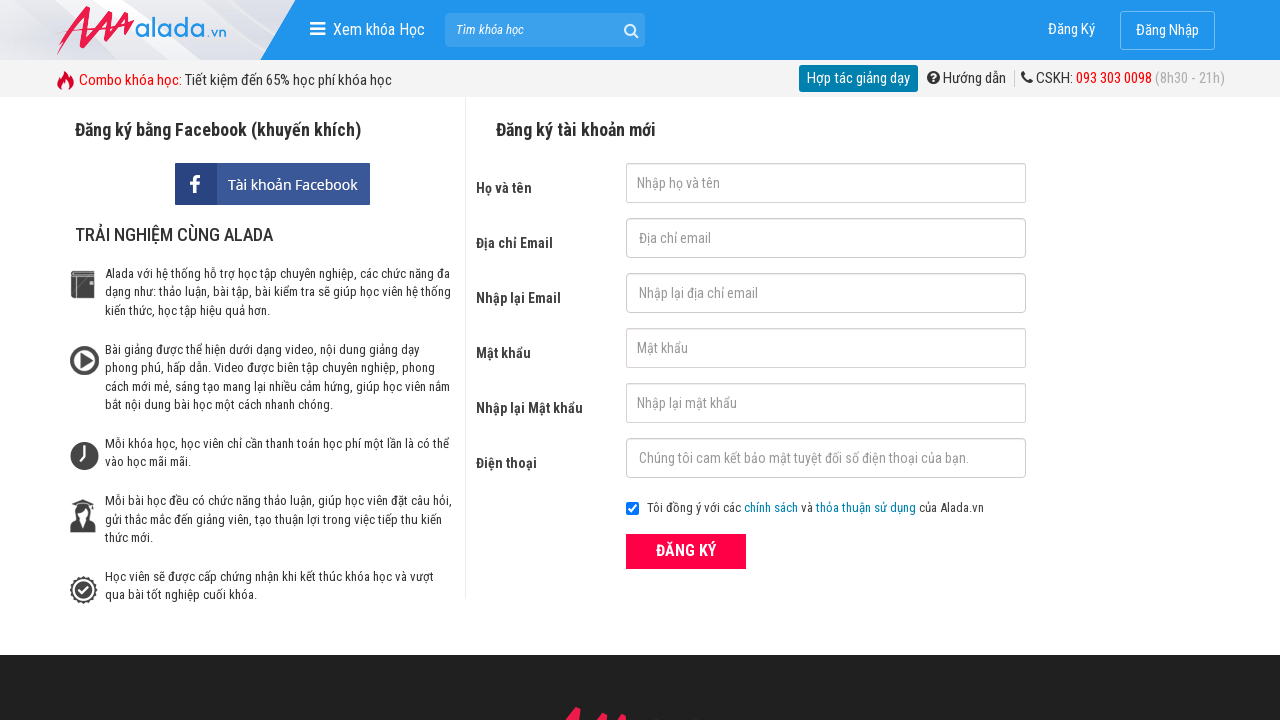

Clicked register button without filling any fields at (686, 551) on xpath=//form[@id='frmLogin']//button
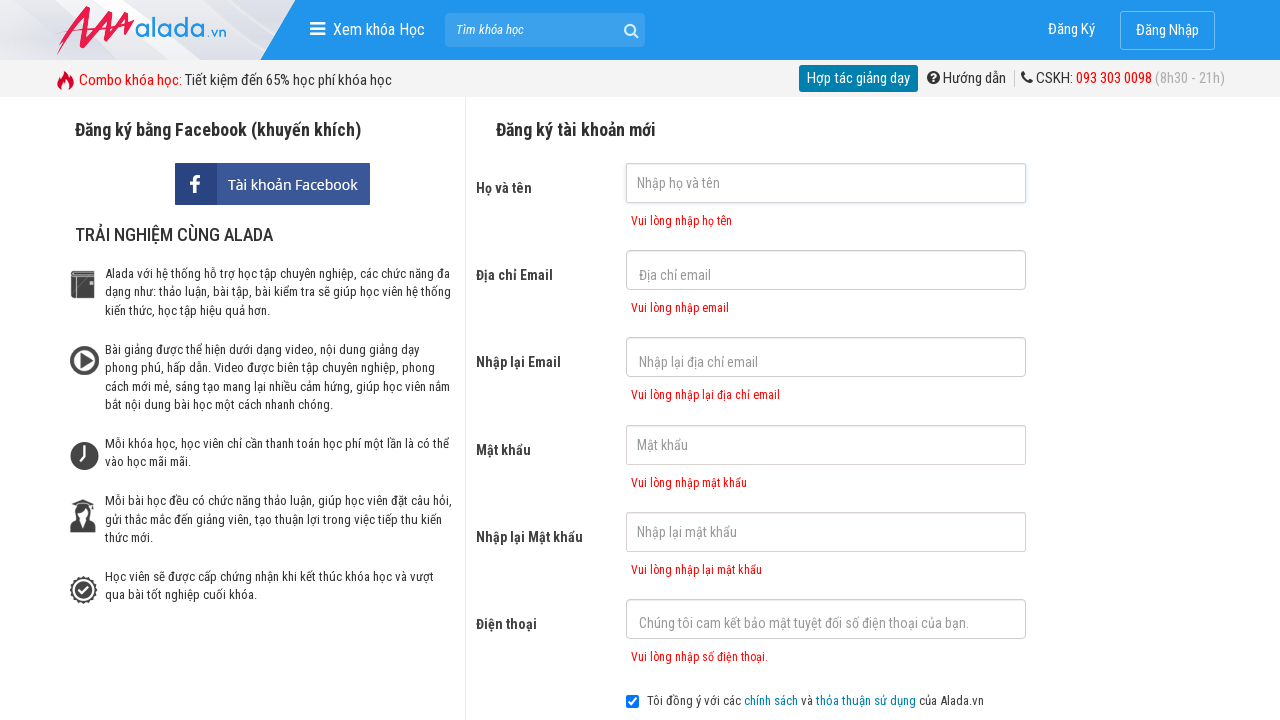

First name error message appeared
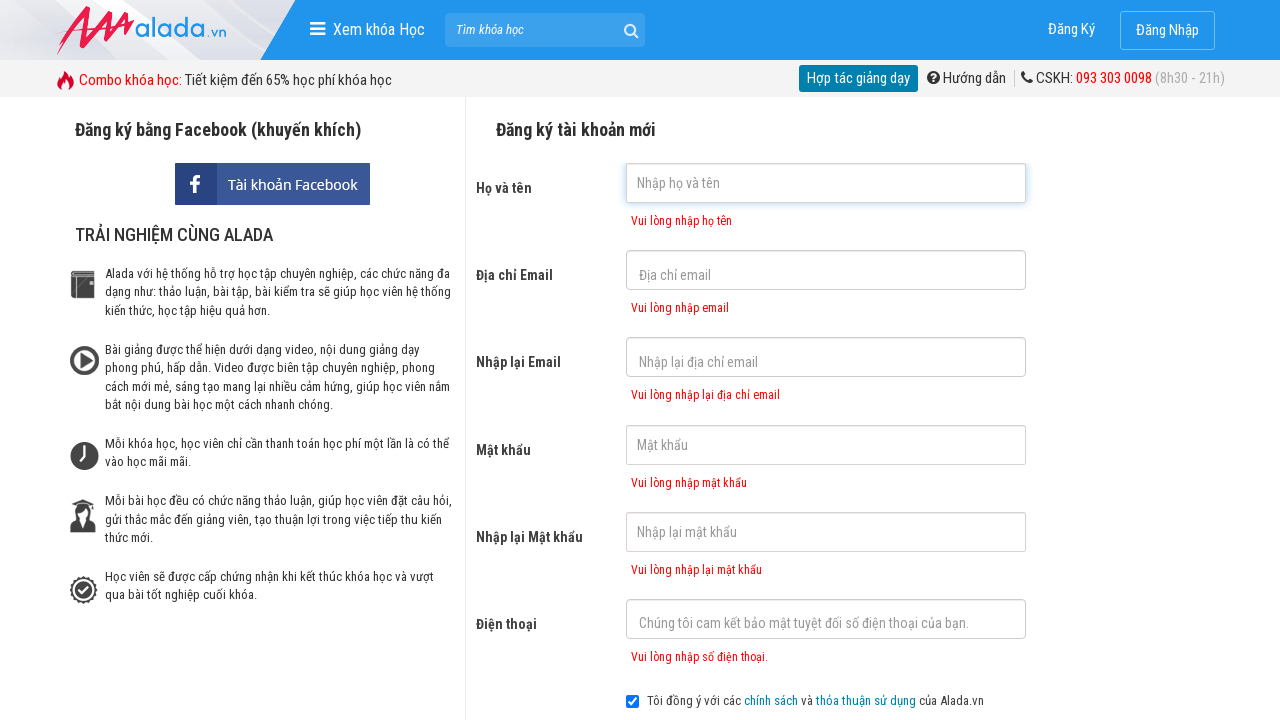

Email error message appeared
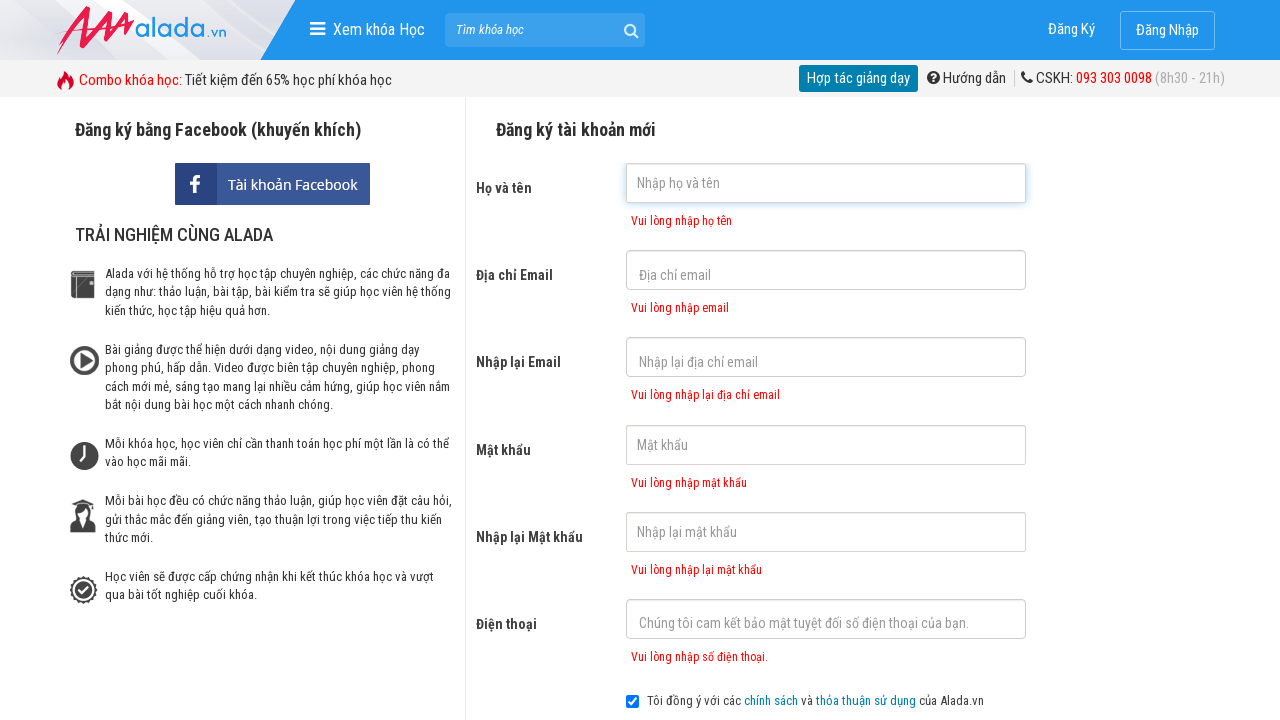

Confirm email error message appeared
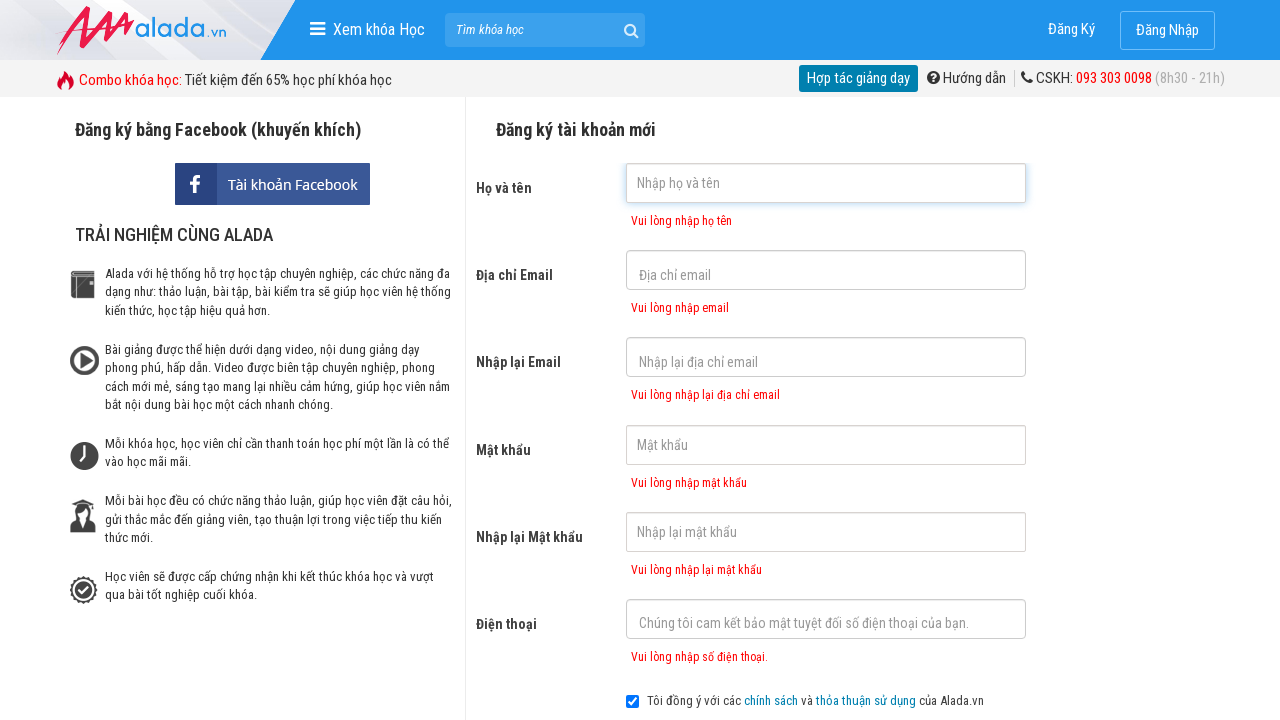

Password error message appeared
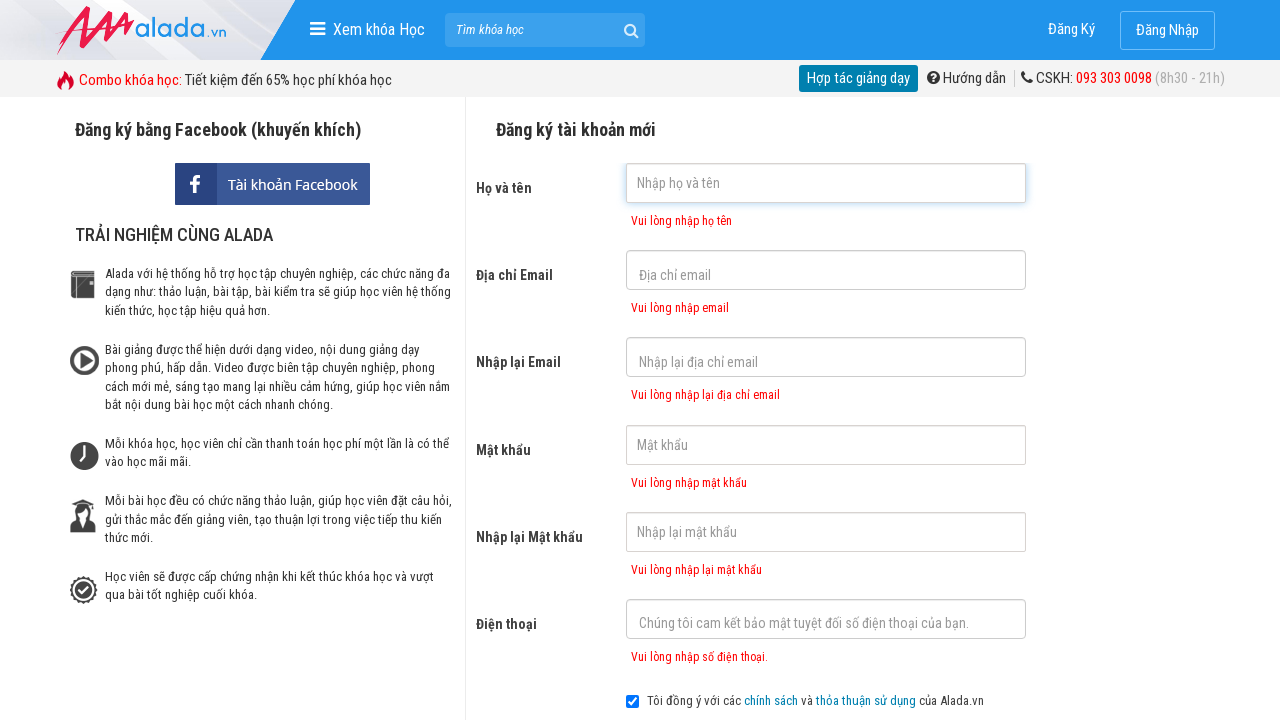

Confirm password error message appeared
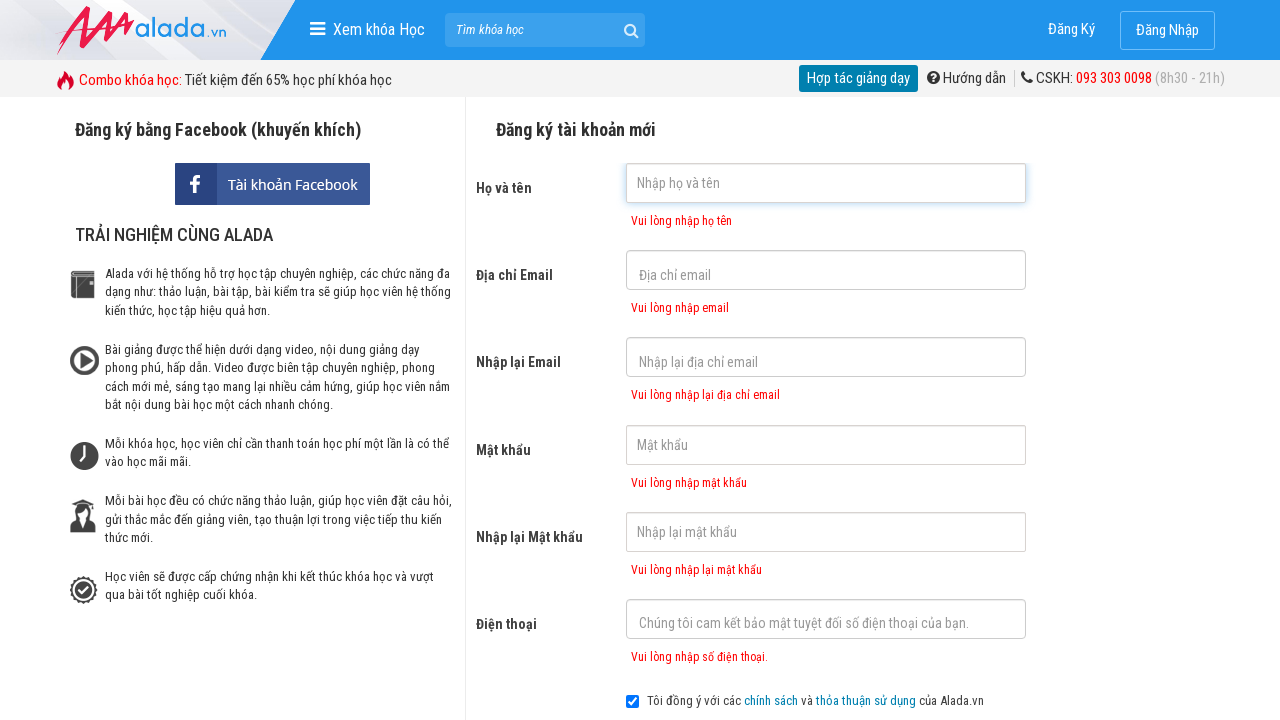

Phone number error message appeared
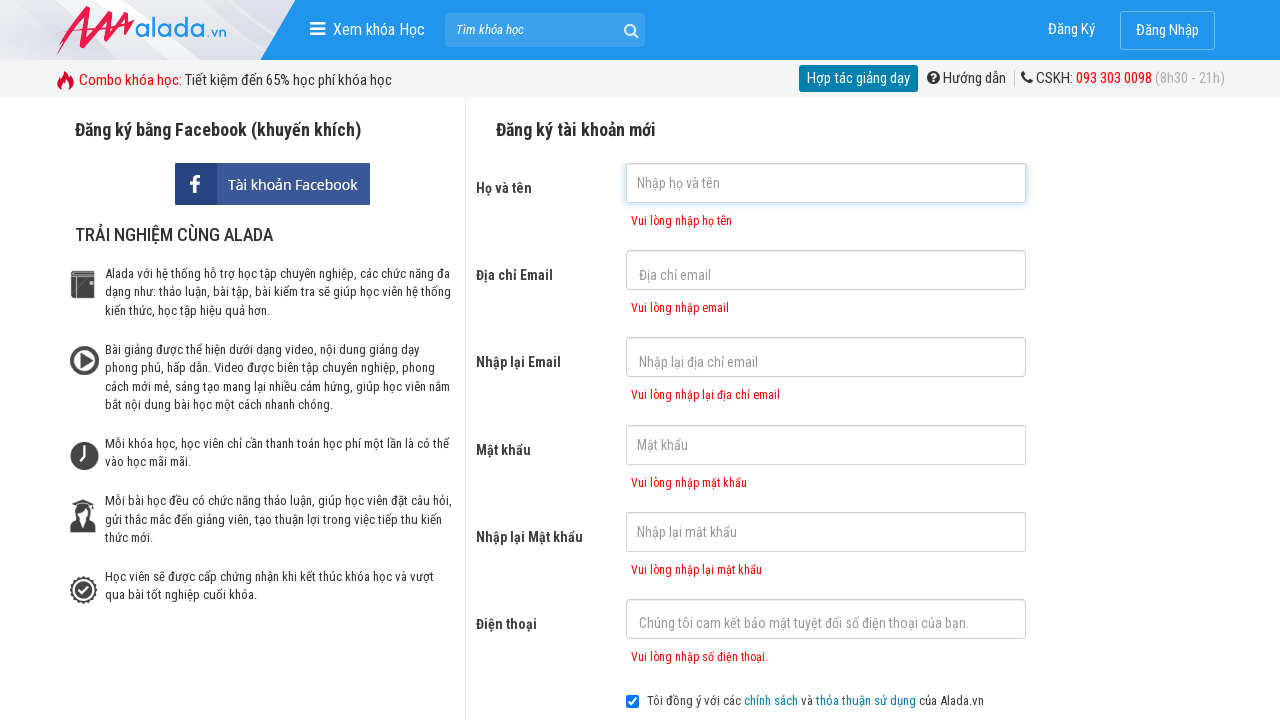

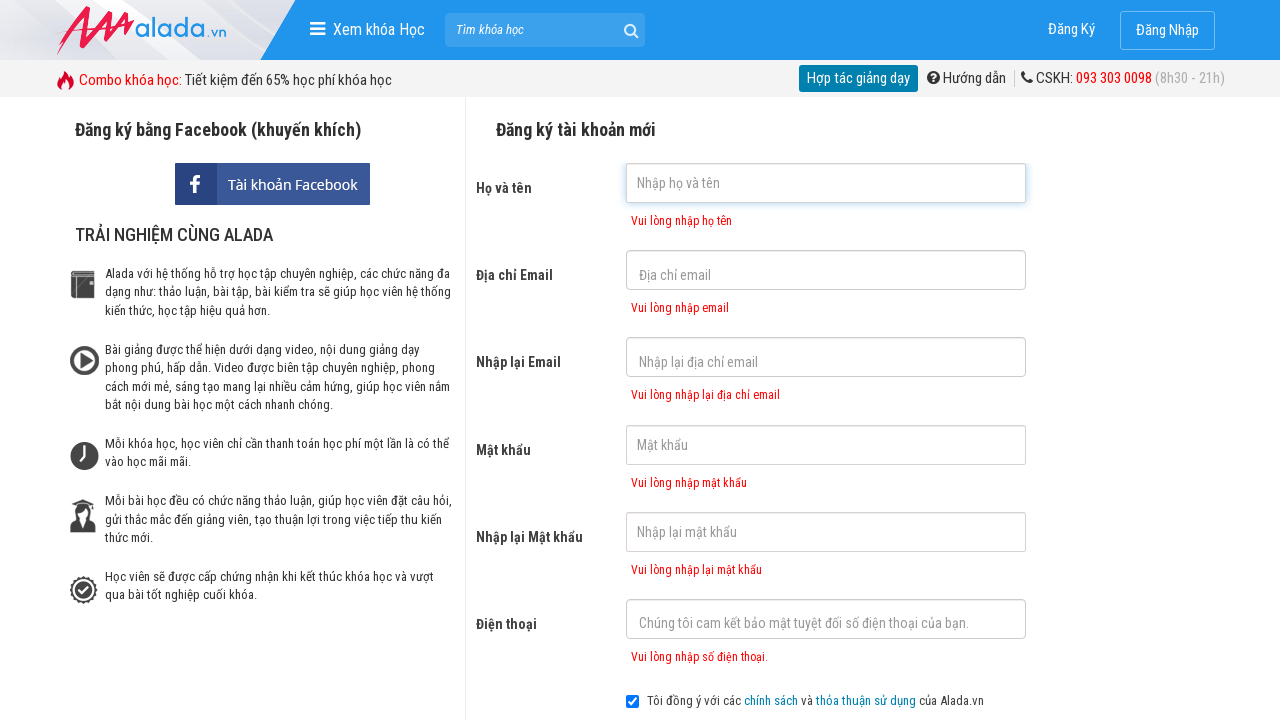